Tests slider interaction by switching to an iframe and dragging a slider handle horizontally

Starting URL: https://jqueryui.com/slider/

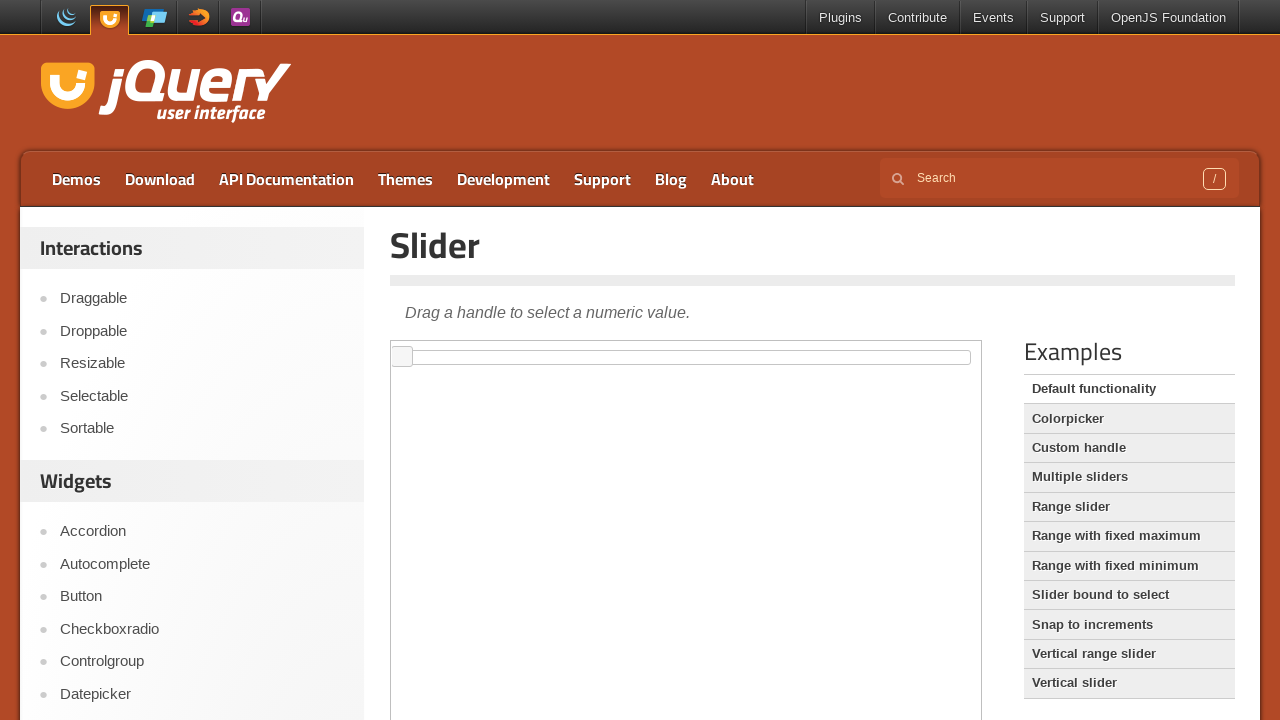

Located demo iframe
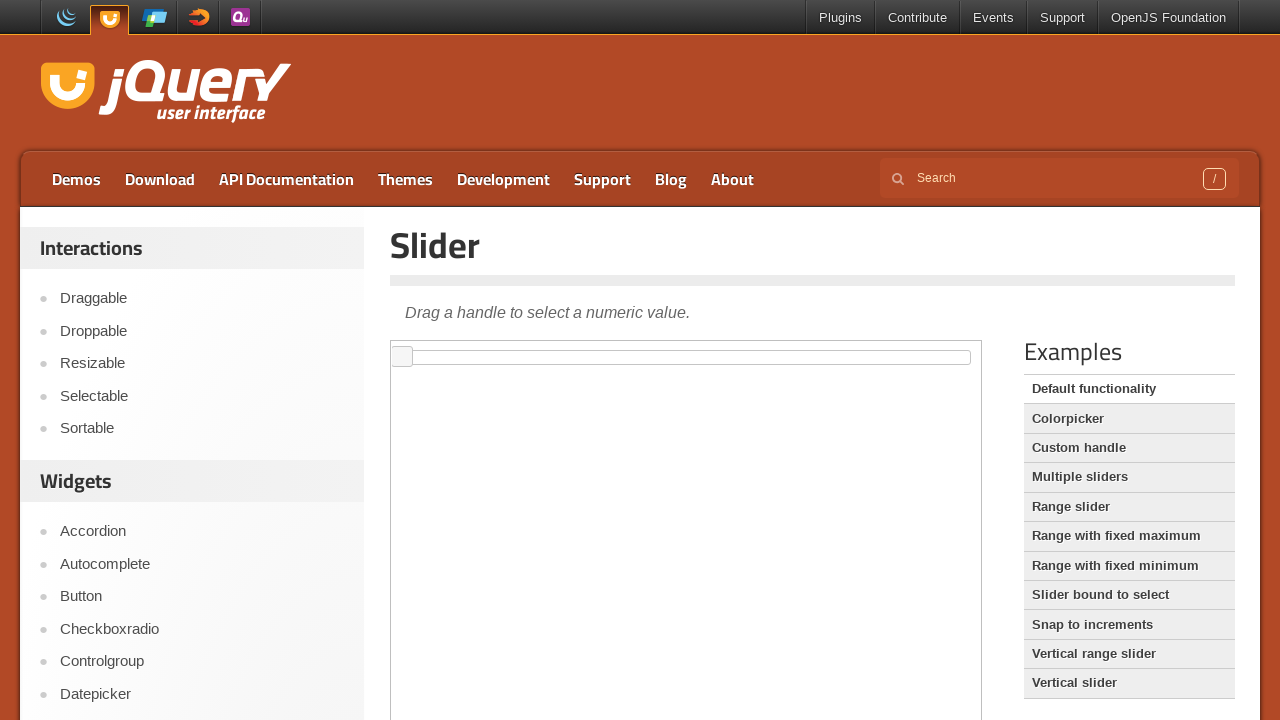

Located slider handle element
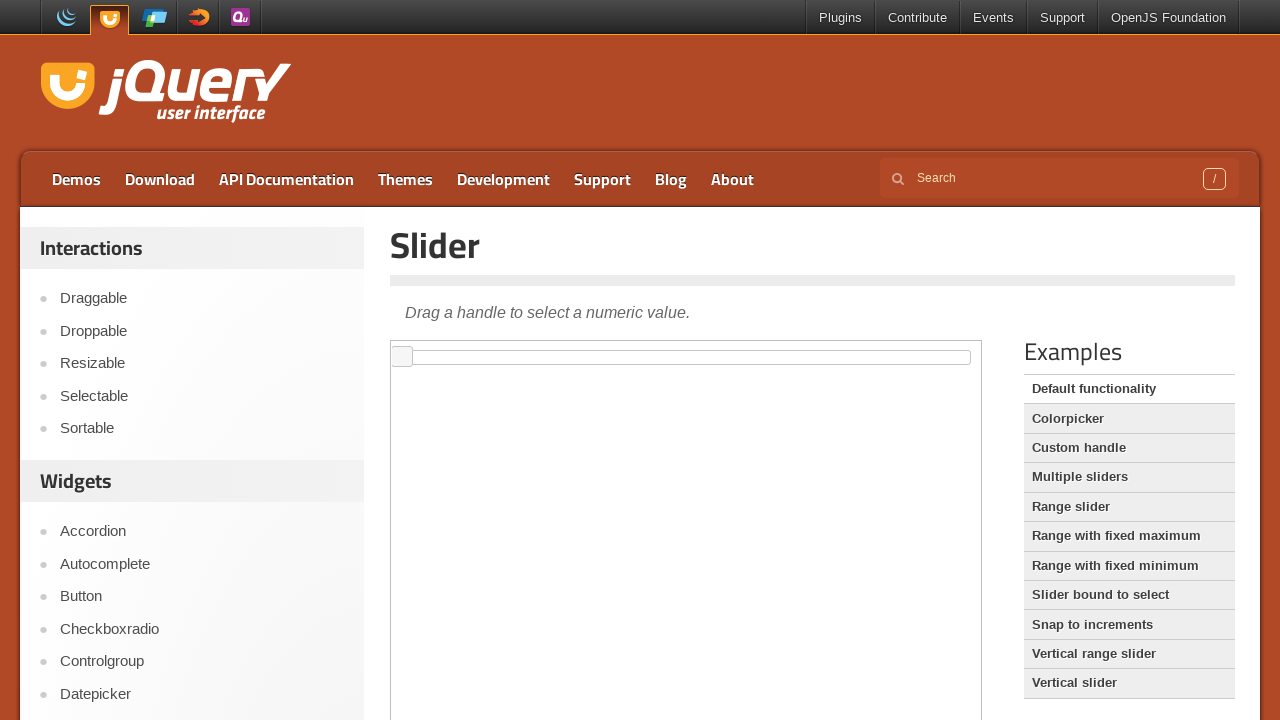

Retrieved slider handle bounding box
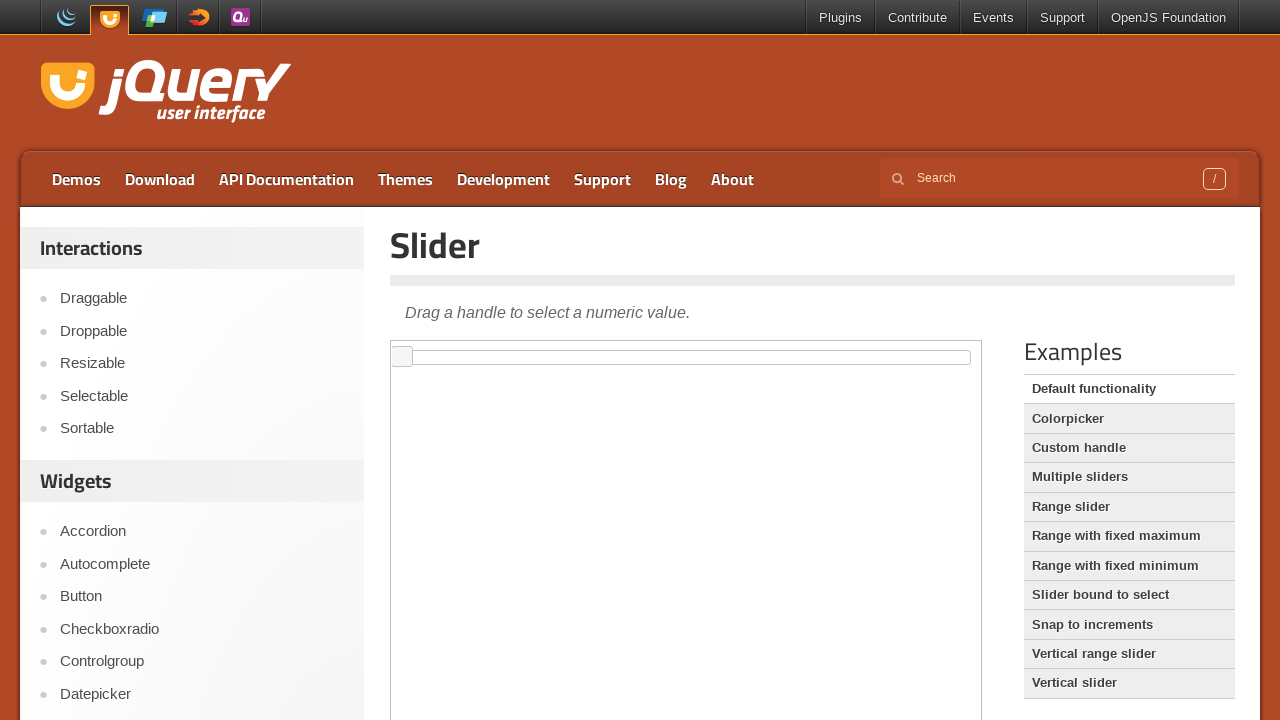

Moved mouse to center of slider handle at (402, 357)
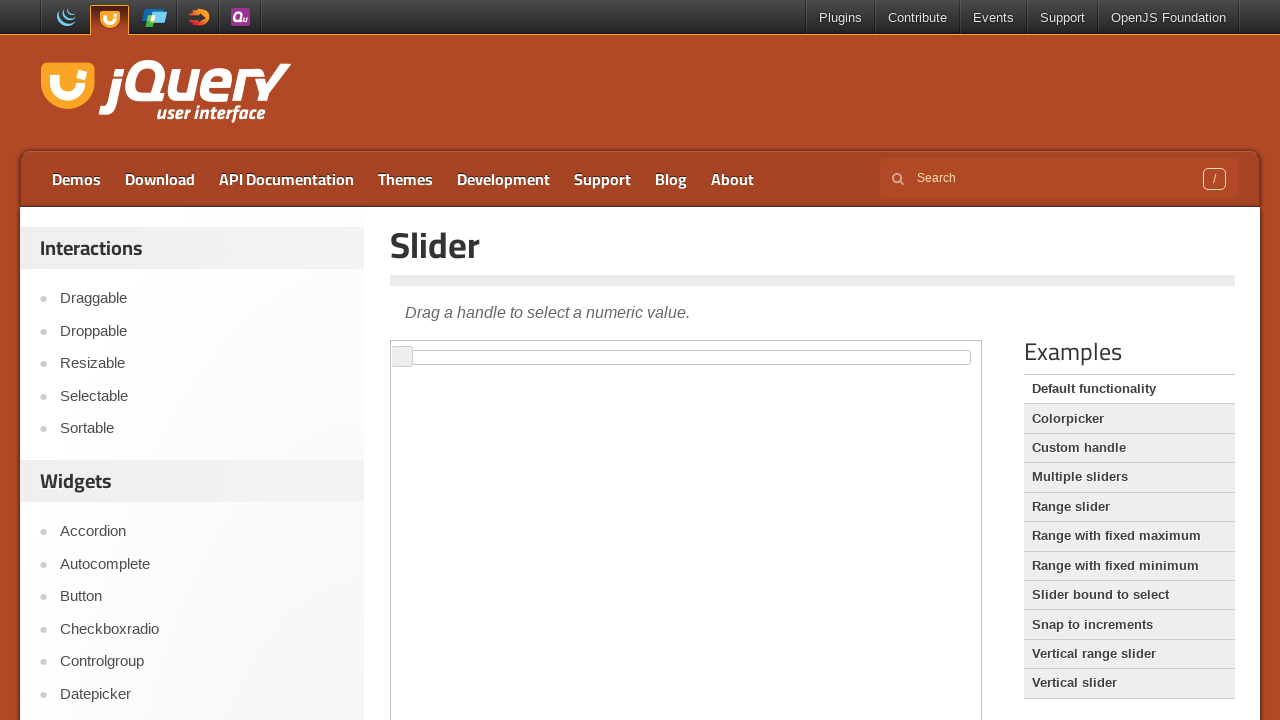

Pressed down mouse button on slider handle at (402, 357)
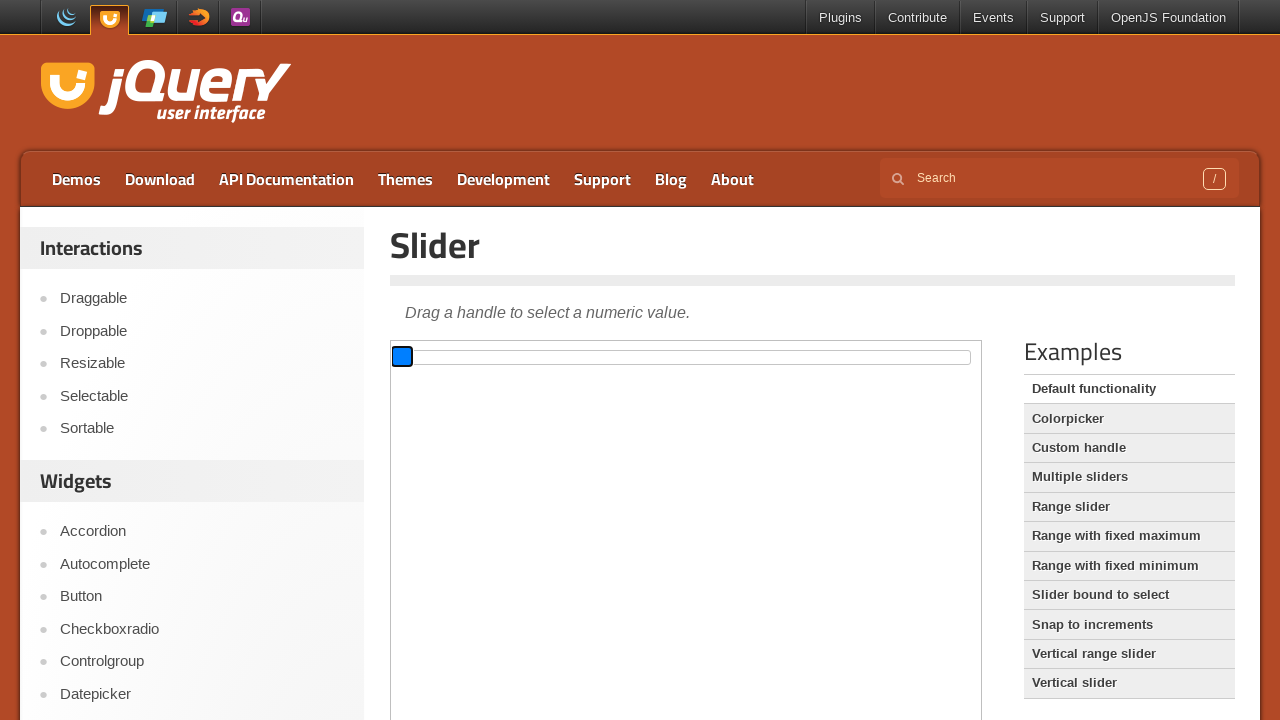

Dragged slider handle 500 pixels to the right at (892, 357)
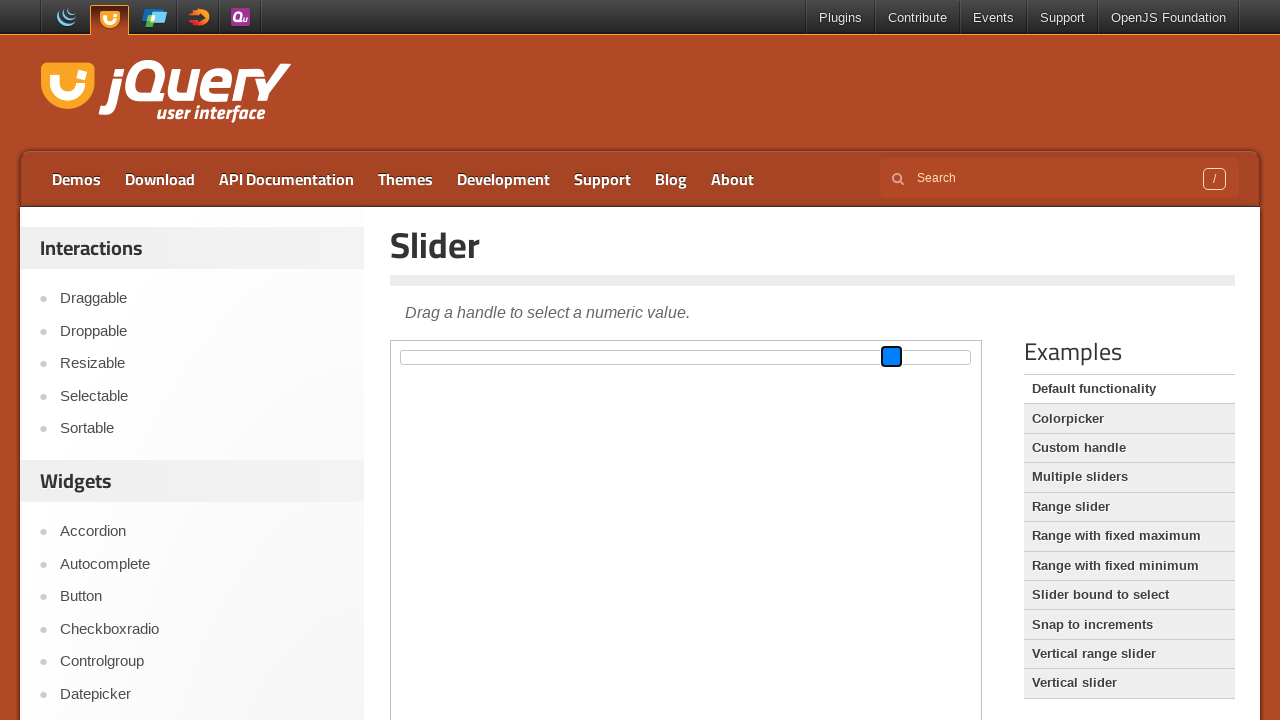

Released mouse button to complete slider drag at (892, 357)
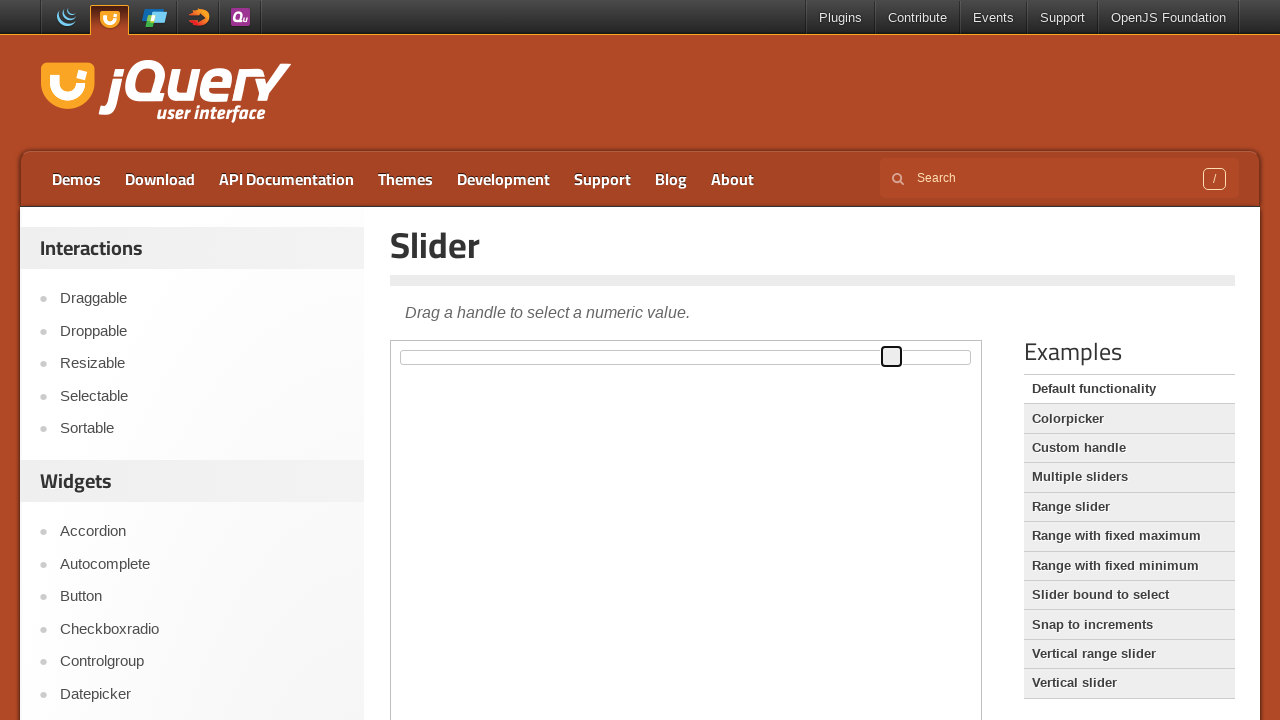

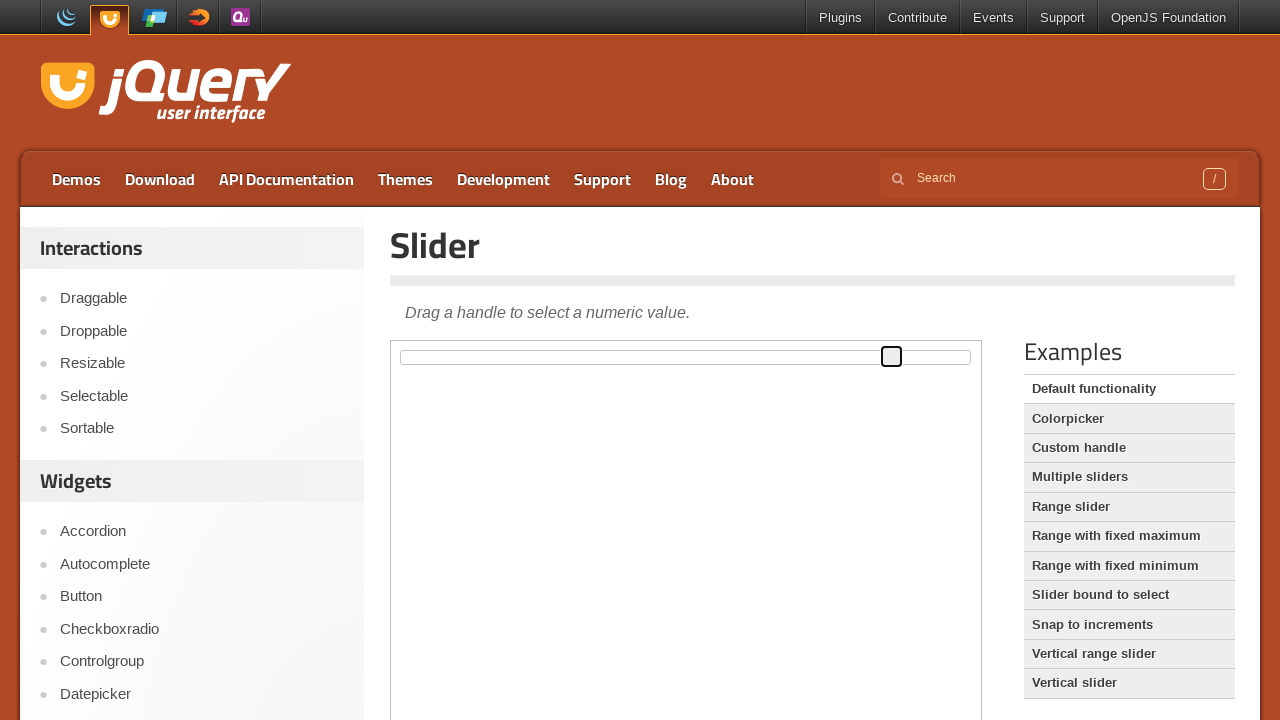